Navigates to Training Support website, verifies the homepage title, clicks the About Us link, and verifies the About Us page loads correctly.

Starting URL: https://www.training-support.net/

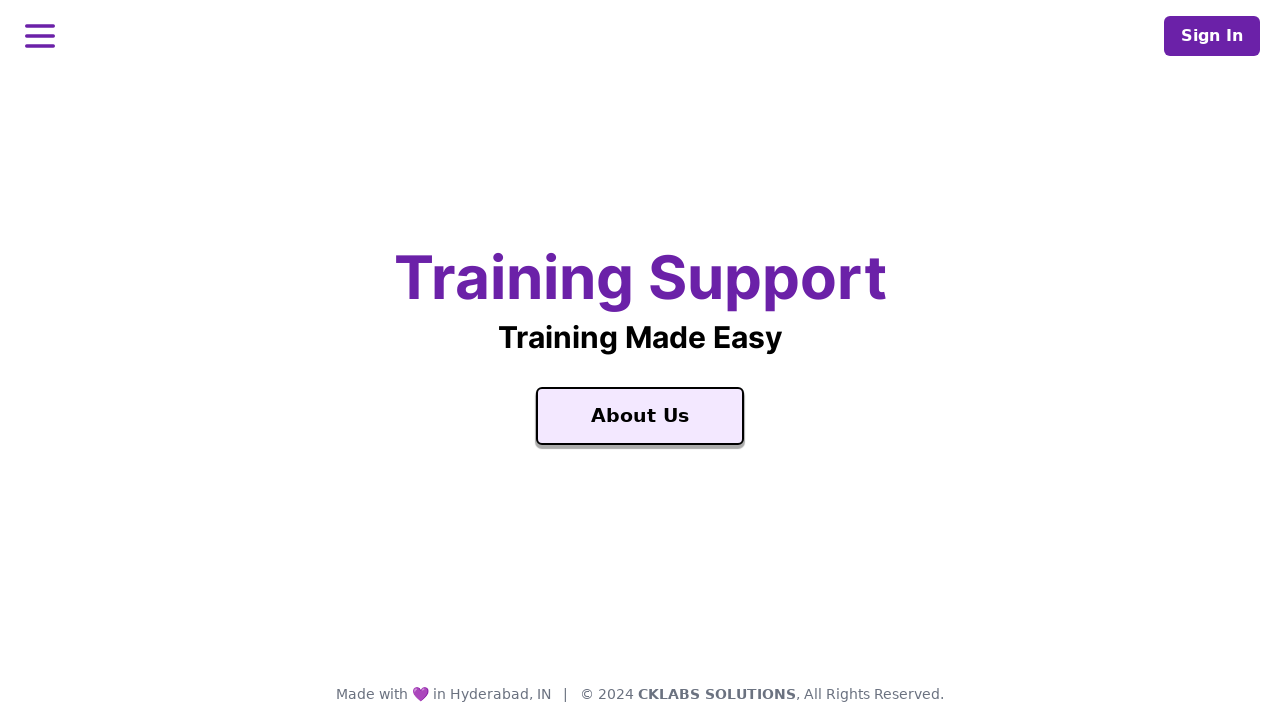

Waited for 'Training Support' text to load on homepage
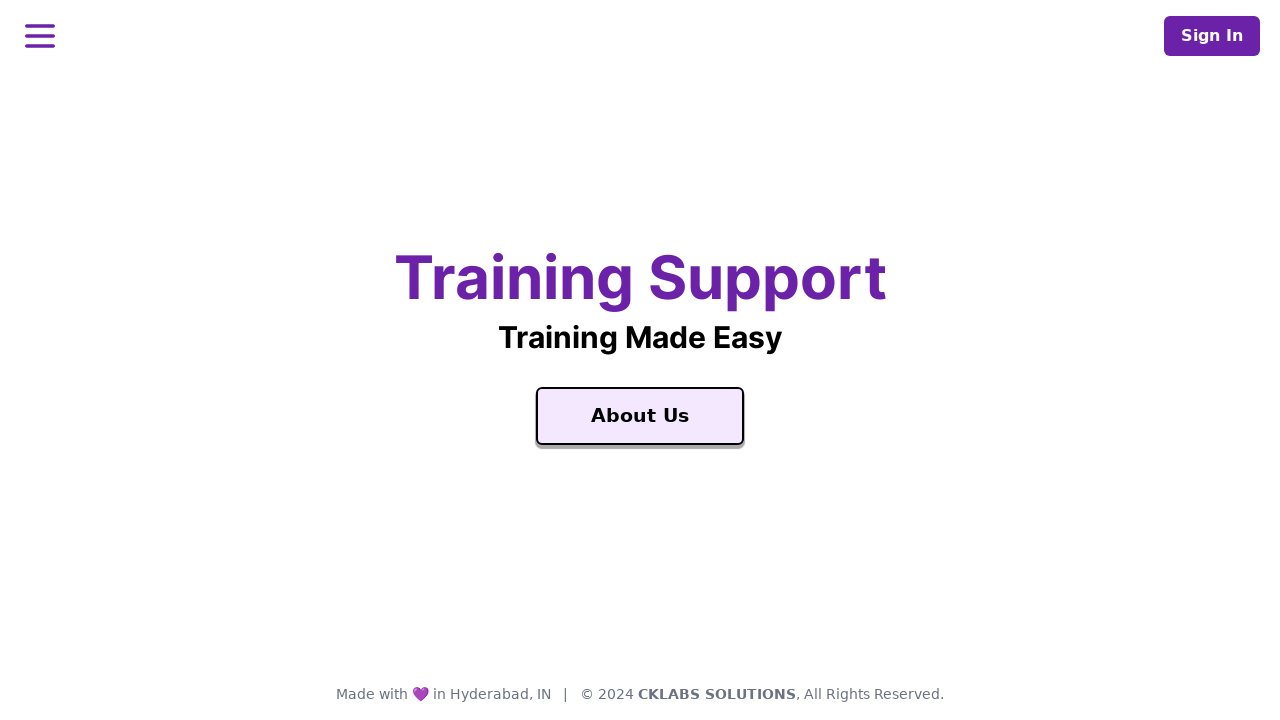

Retrieved homepage title text: 'Training Support'
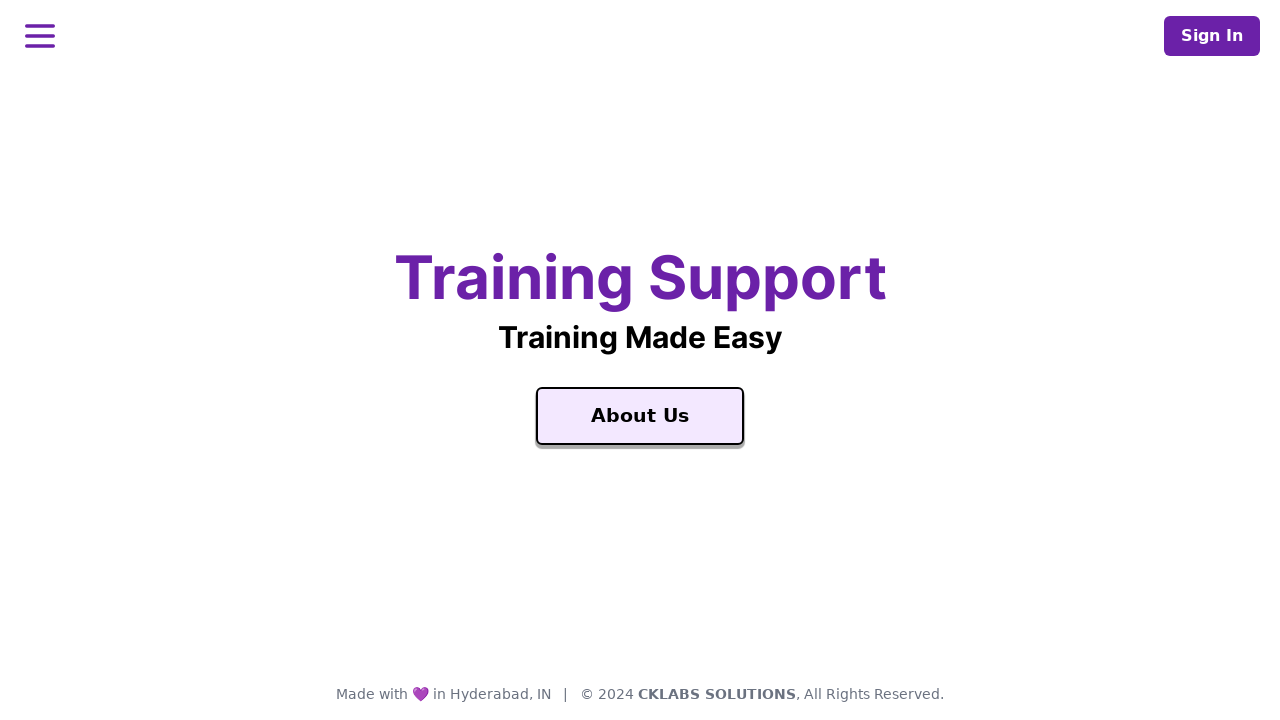

Clicked on 'About Us' link at (640, 416) on text=About Us
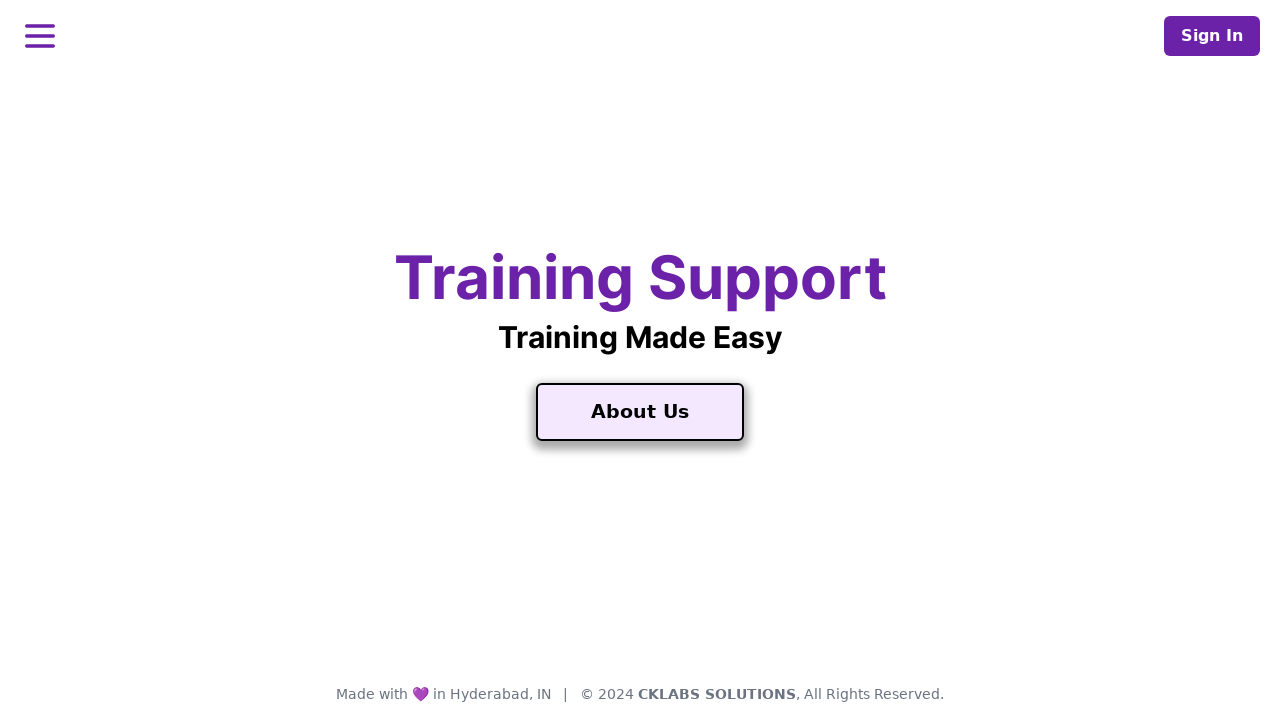

Waited for 'About Us' page to load
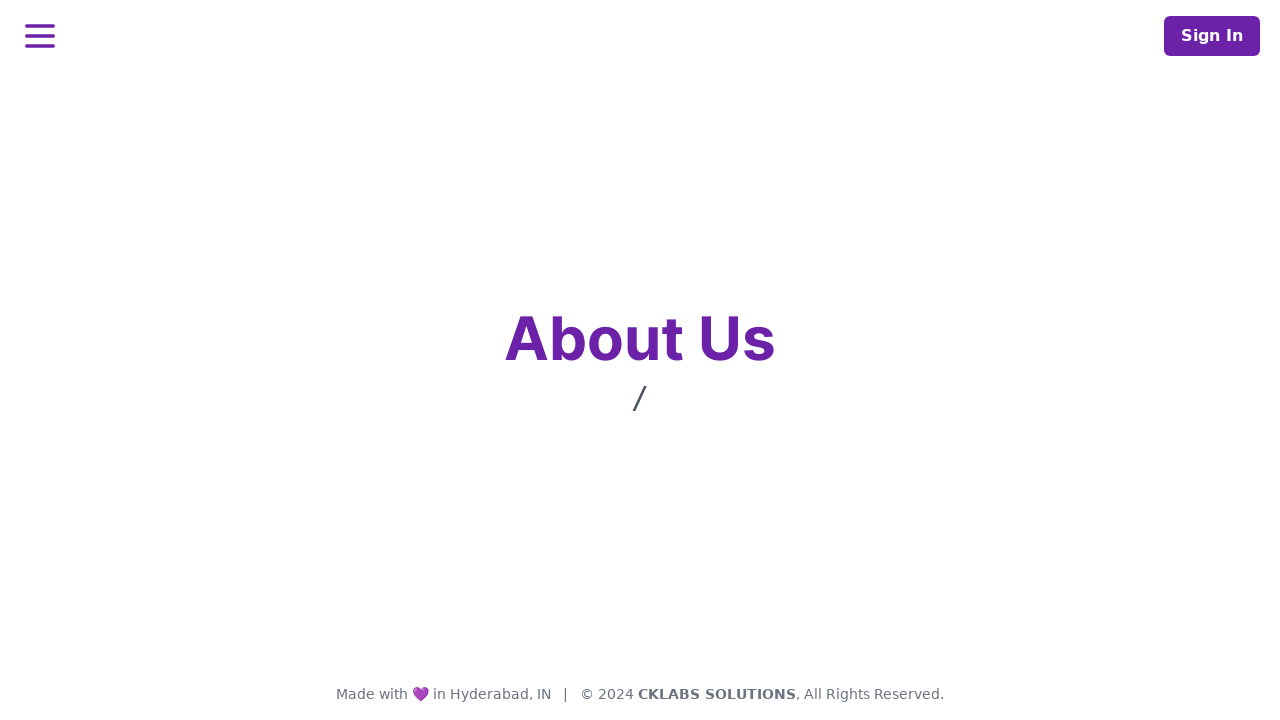

Retrieved About Us page title text: 'About Us'
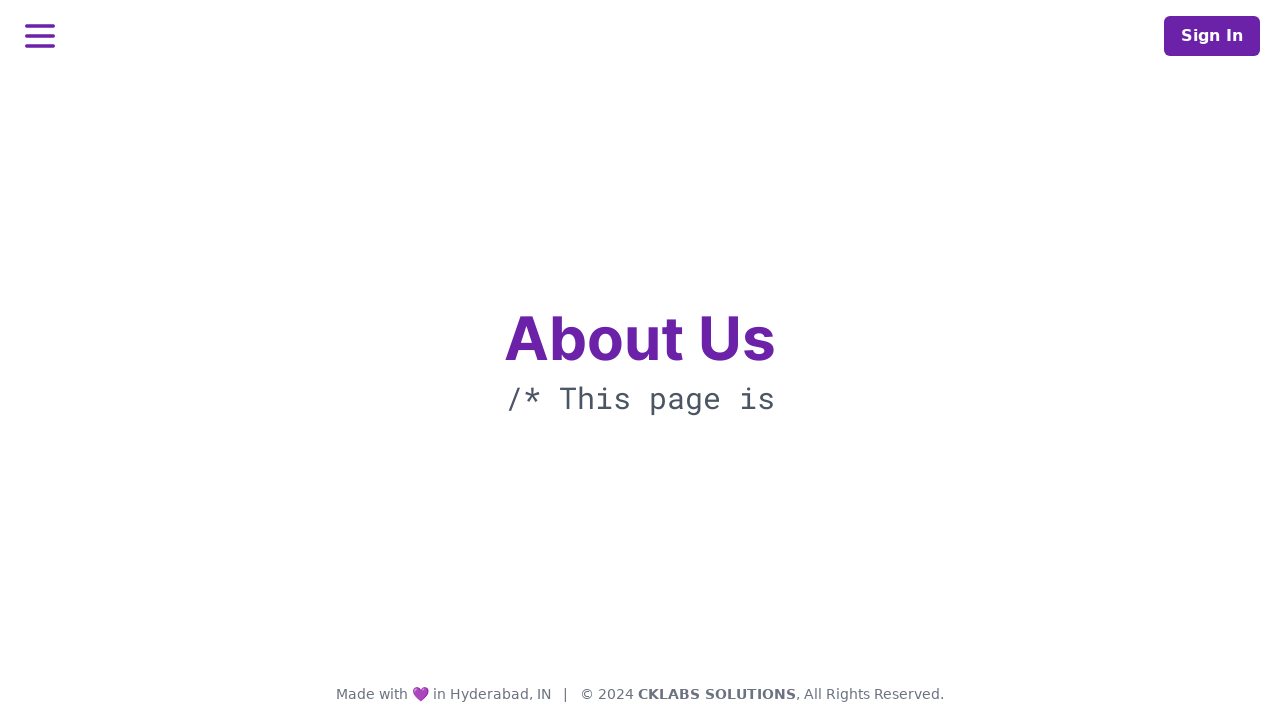

Verified 'Training Support' is in homepage title
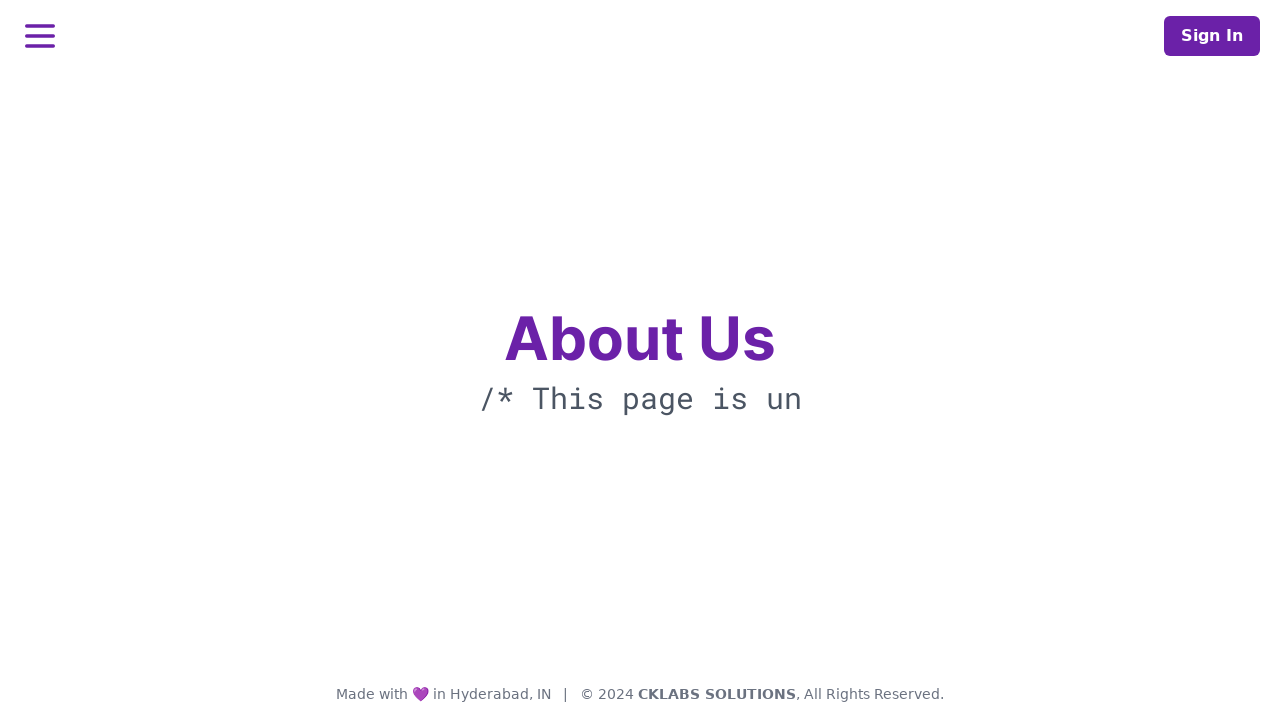

Verified 'About Us' is in About Us page title
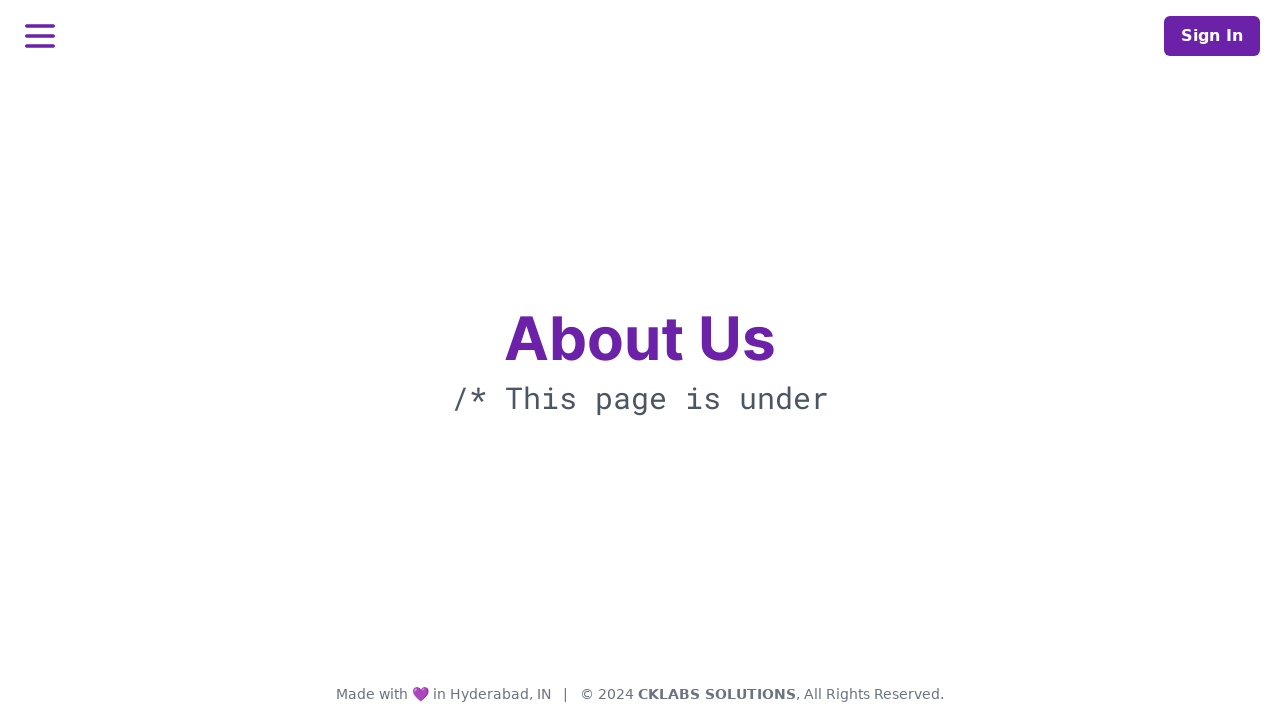

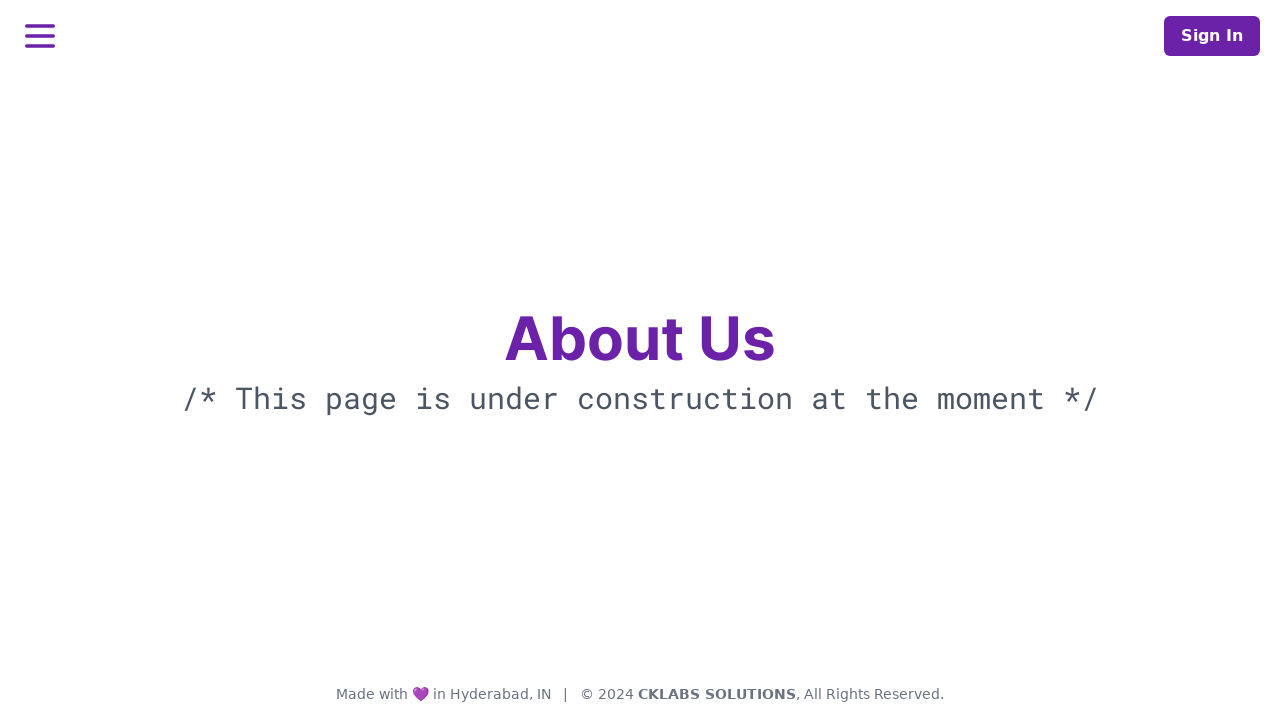